Tests selecting May 4, 2016 using the date picker and verifies the input shows 05/04/2016

Starting URL: https://demoqa.com/date-picker

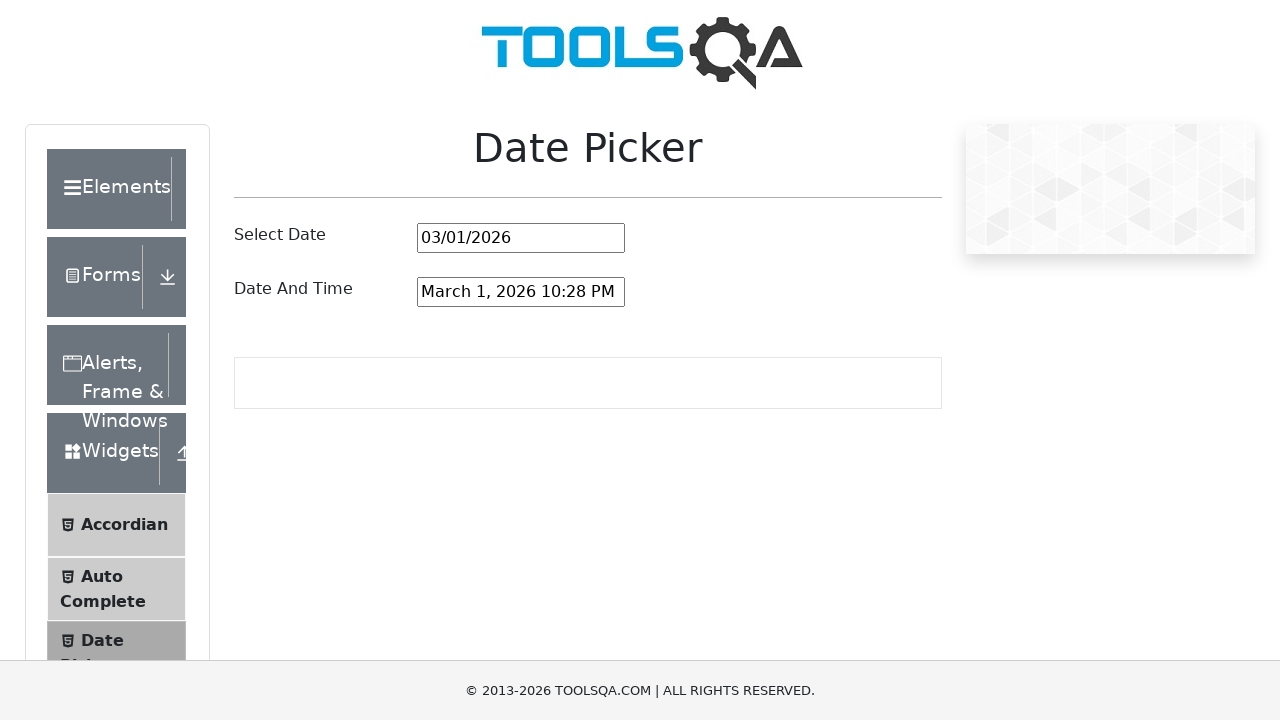

Clicked on date picker input to open the date picker at (521, 238) on #datePickerMonthYearInput
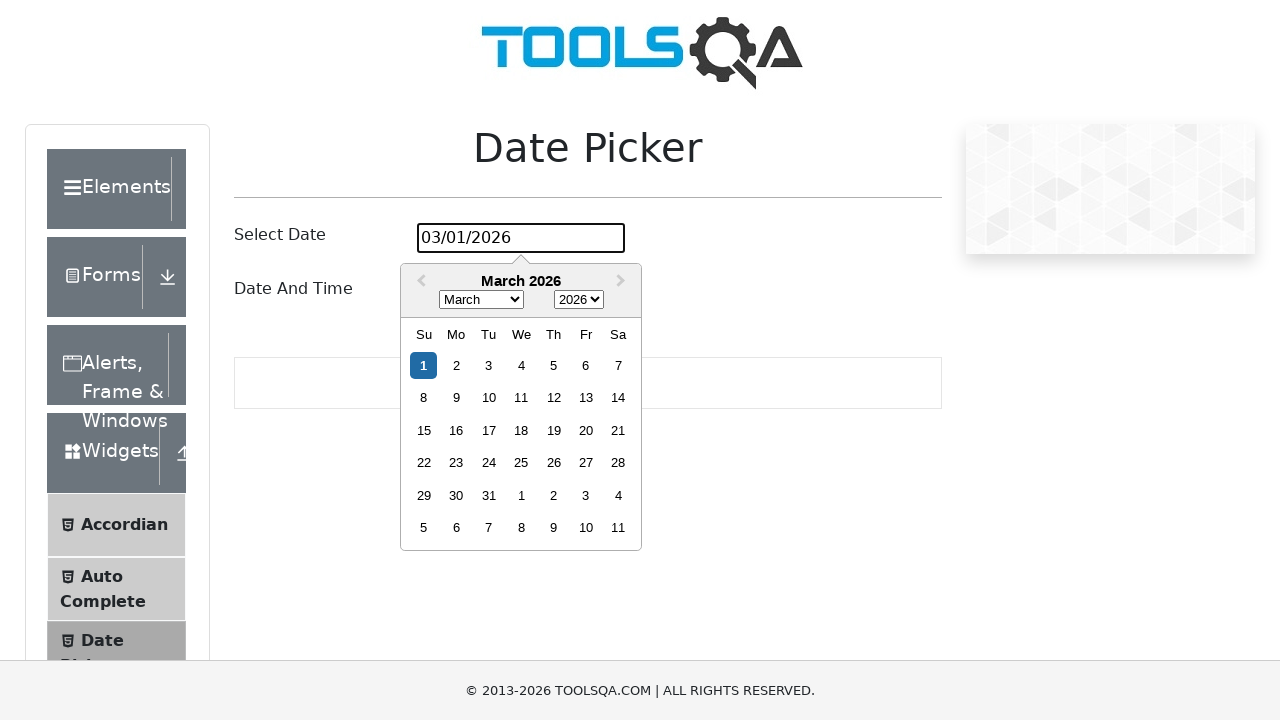

Selected May from the month dropdown on .react-datepicker__month-select
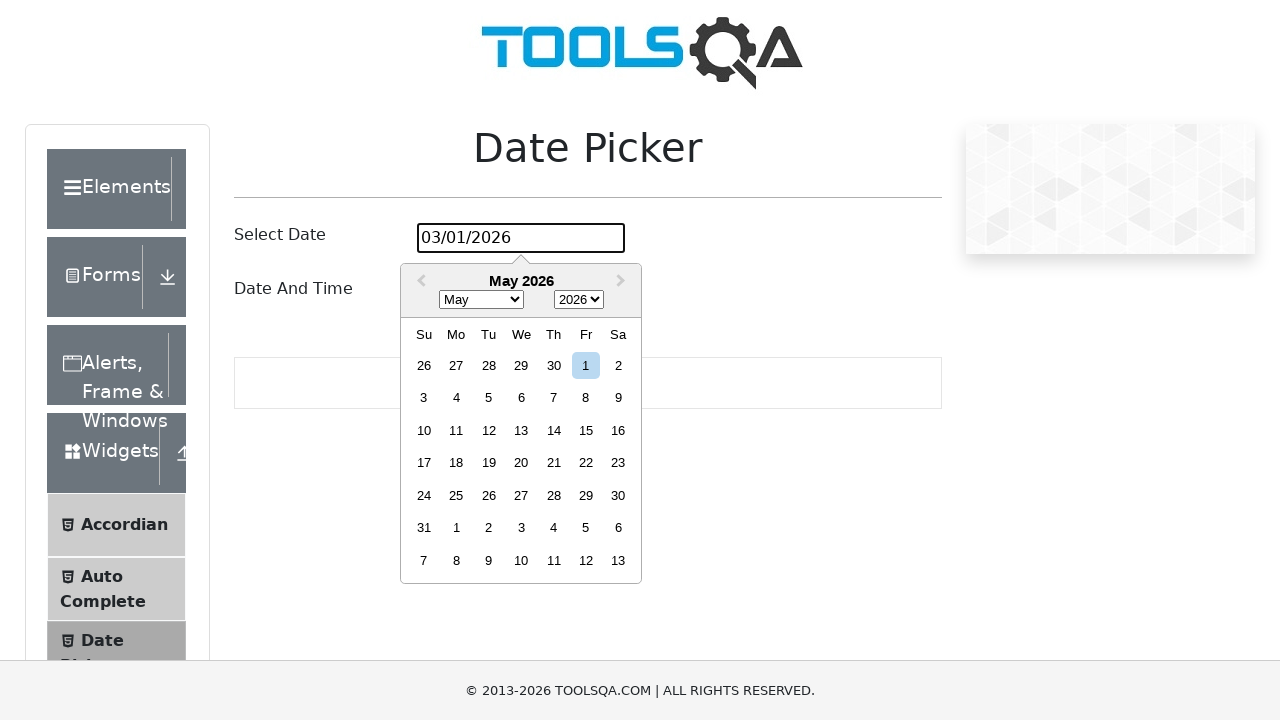

Selected 2016 from the year dropdown on .react-datepicker__year-select
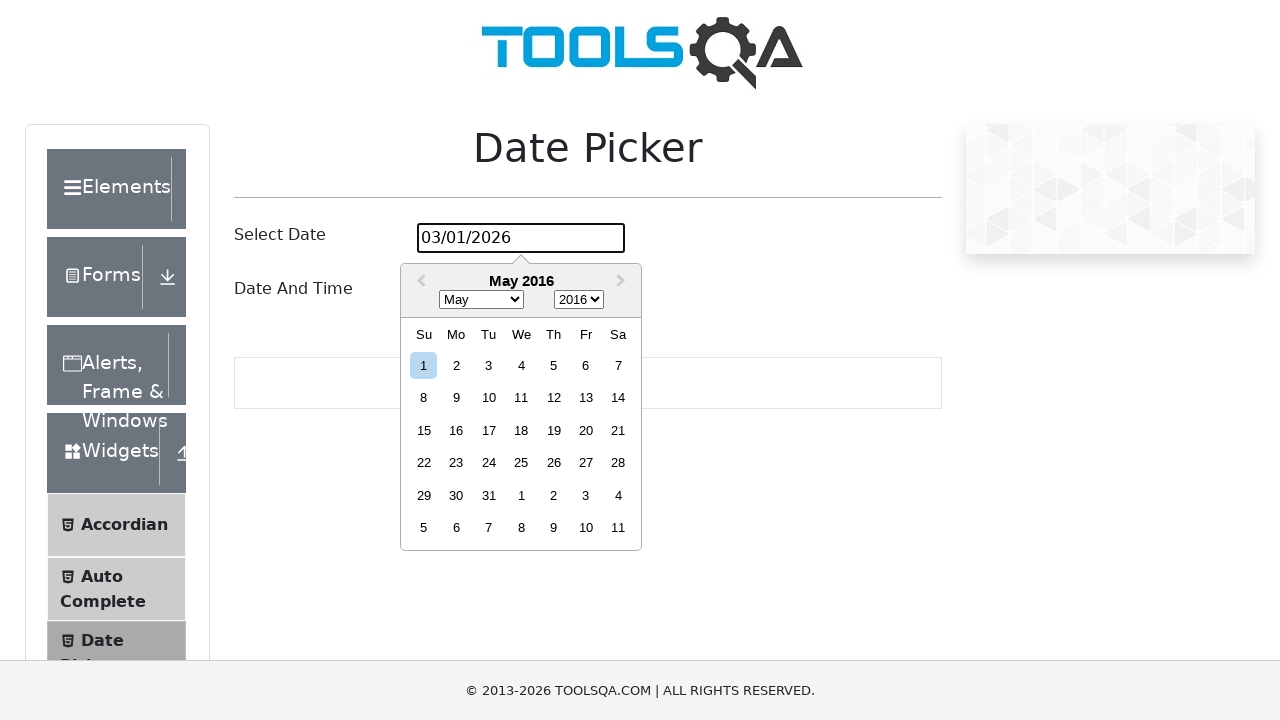

Clicked on day 4 to select May 4, 2016 at (521, 365) on .react-datepicker__week >> internal:text="4"s >> nth=0
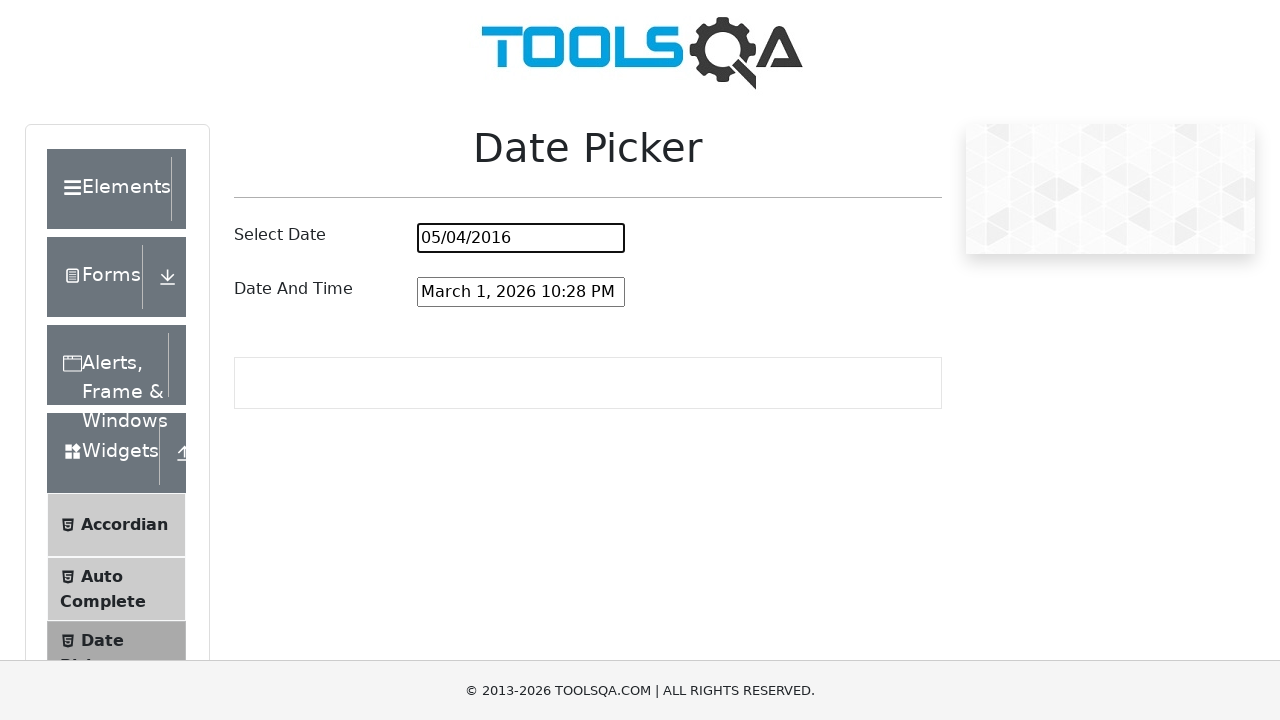

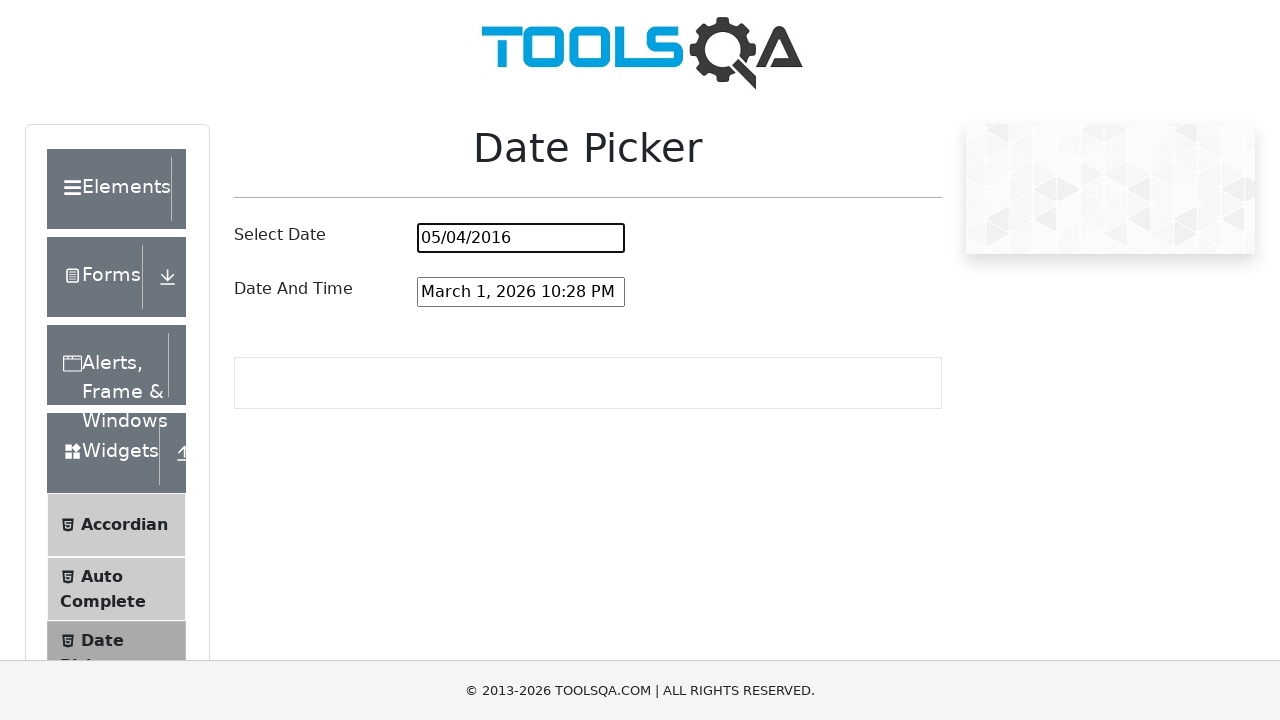